Tests navigation links on the Unnax homepage by clicking sector buttons (lending, shared economy, banking, crowdfunding) and verifying each page loads successfully without showing a "Page not found" error.

Starting URL: https://www.unnax.com/

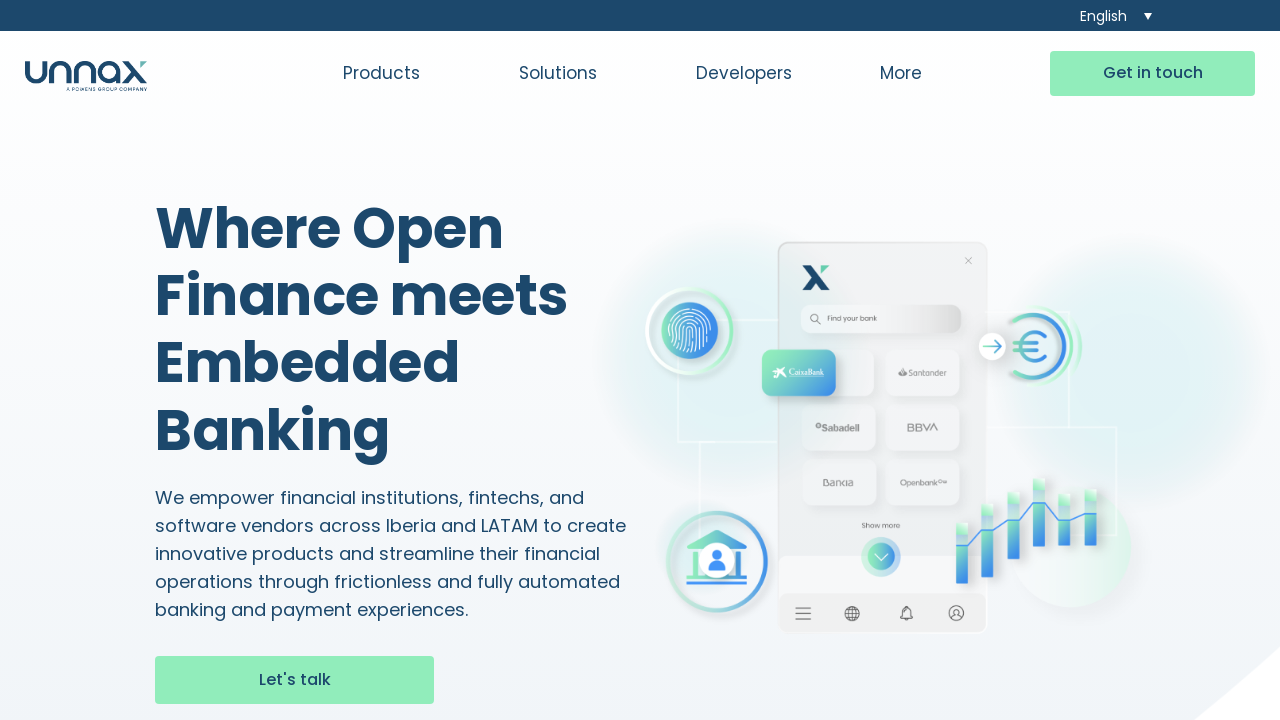

Navigated to Unnax homepage for test iteration 1
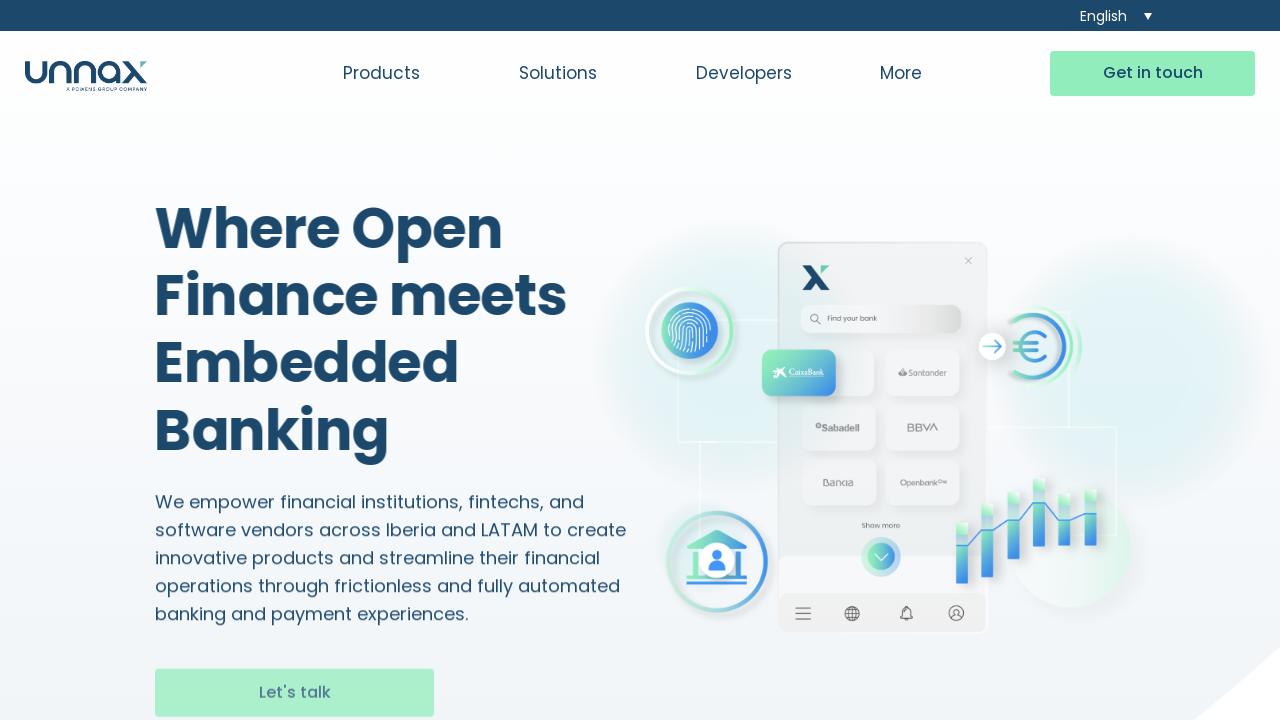

Sector button not found for iteration 1: //a[@href='/en/lending-companies']/button
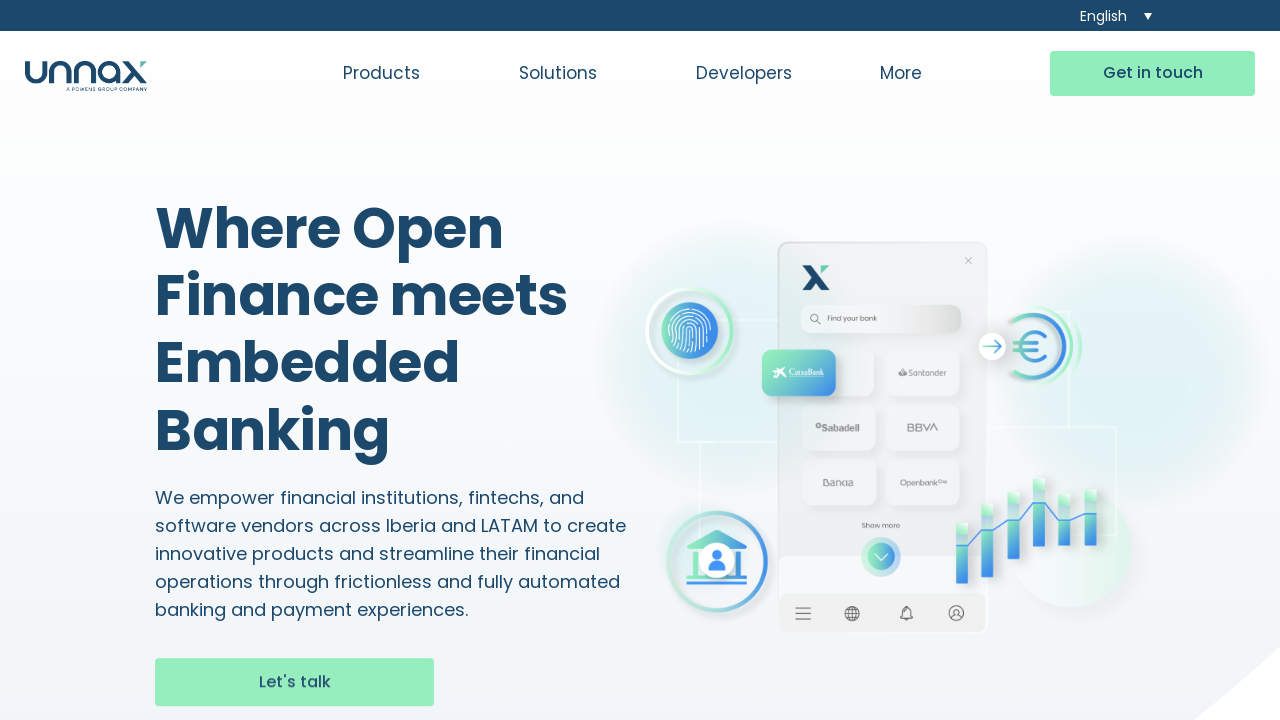

Navigated to Unnax homepage for test iteration 2
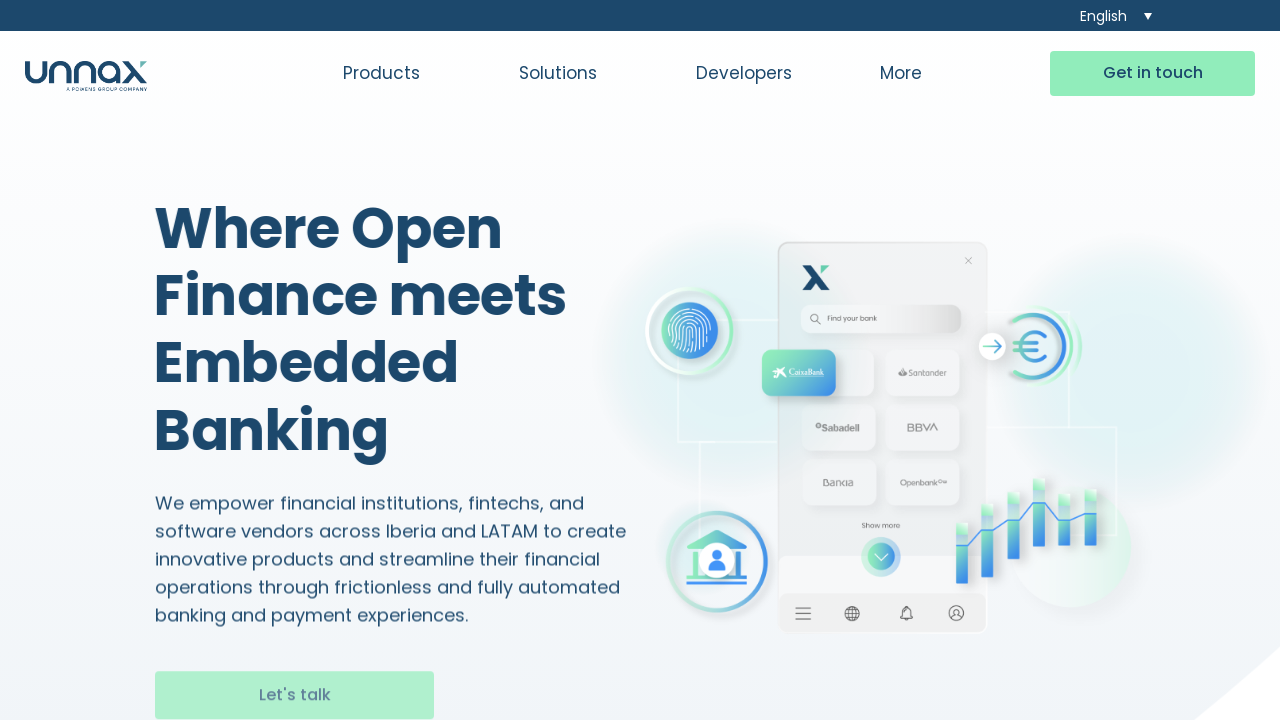

Sector button not found for iteration 2: //a[@href='/en/shared-economy-sector']/button
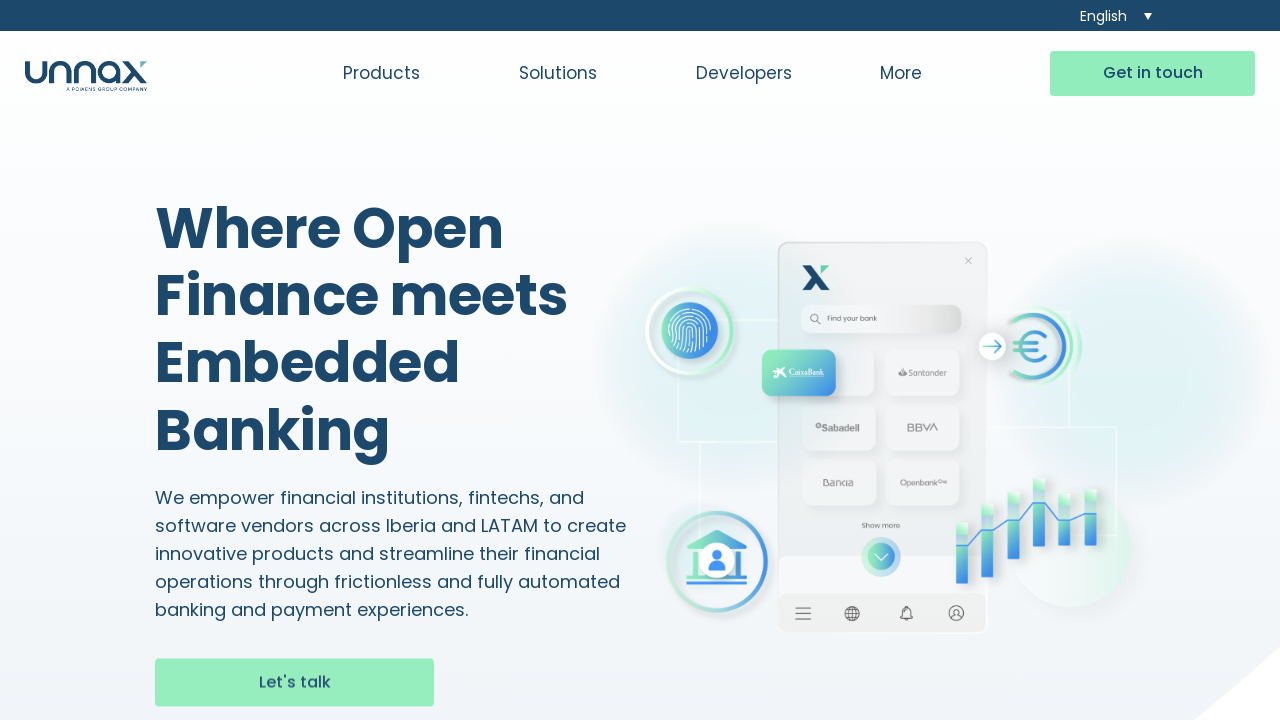

Navigated to Unnax homepage for test iteration 3
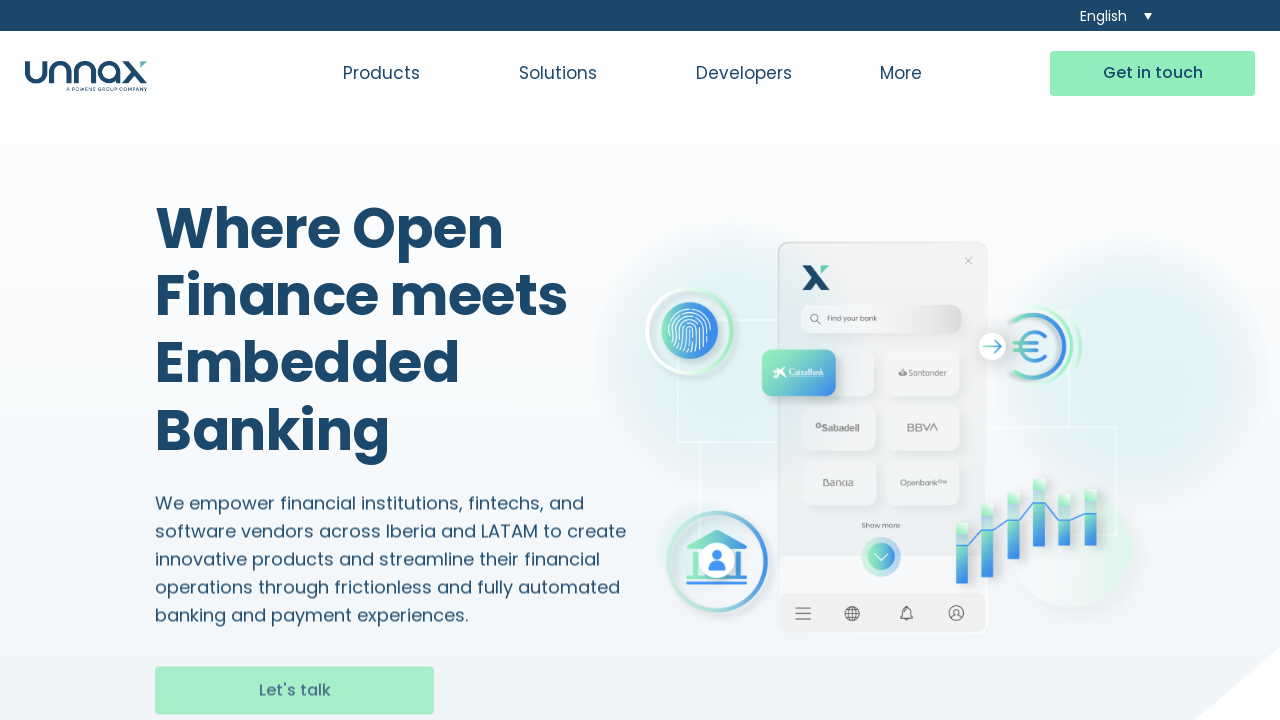

Sector button not found for iteration 3: //a[@href='/en/banking-sector']/button
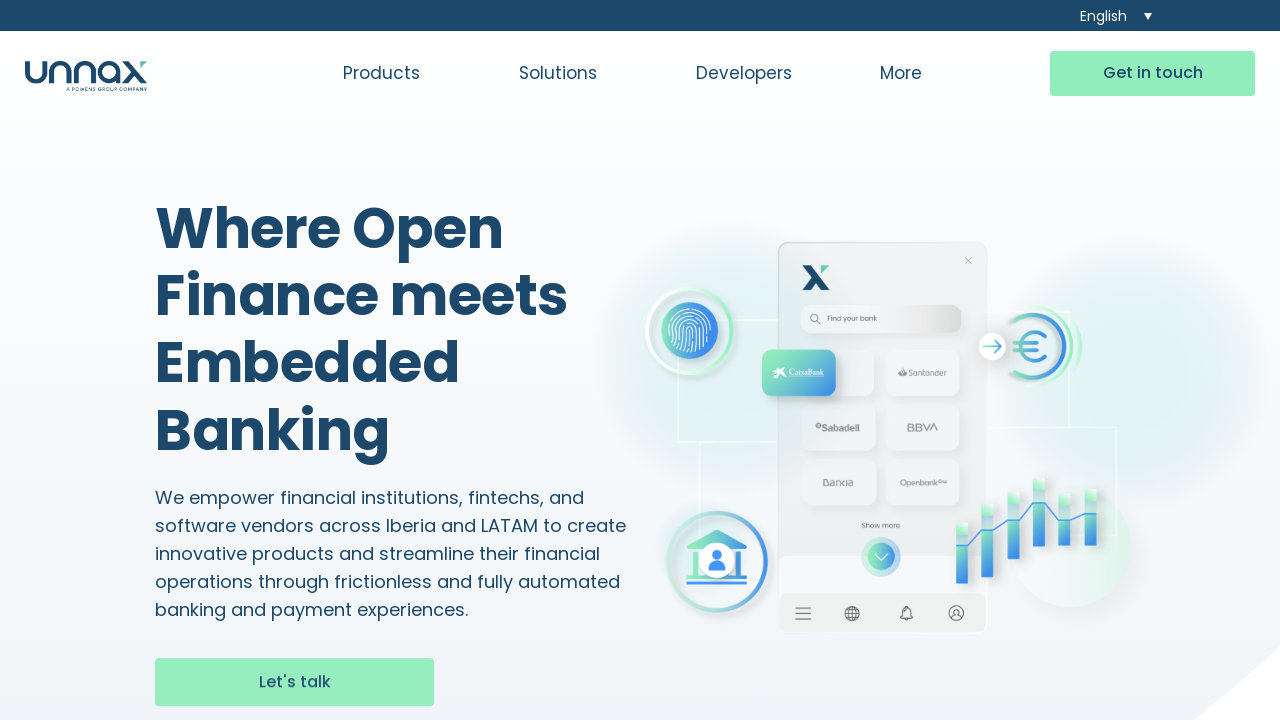

Navigated to Unnax homepage for test iteration 4
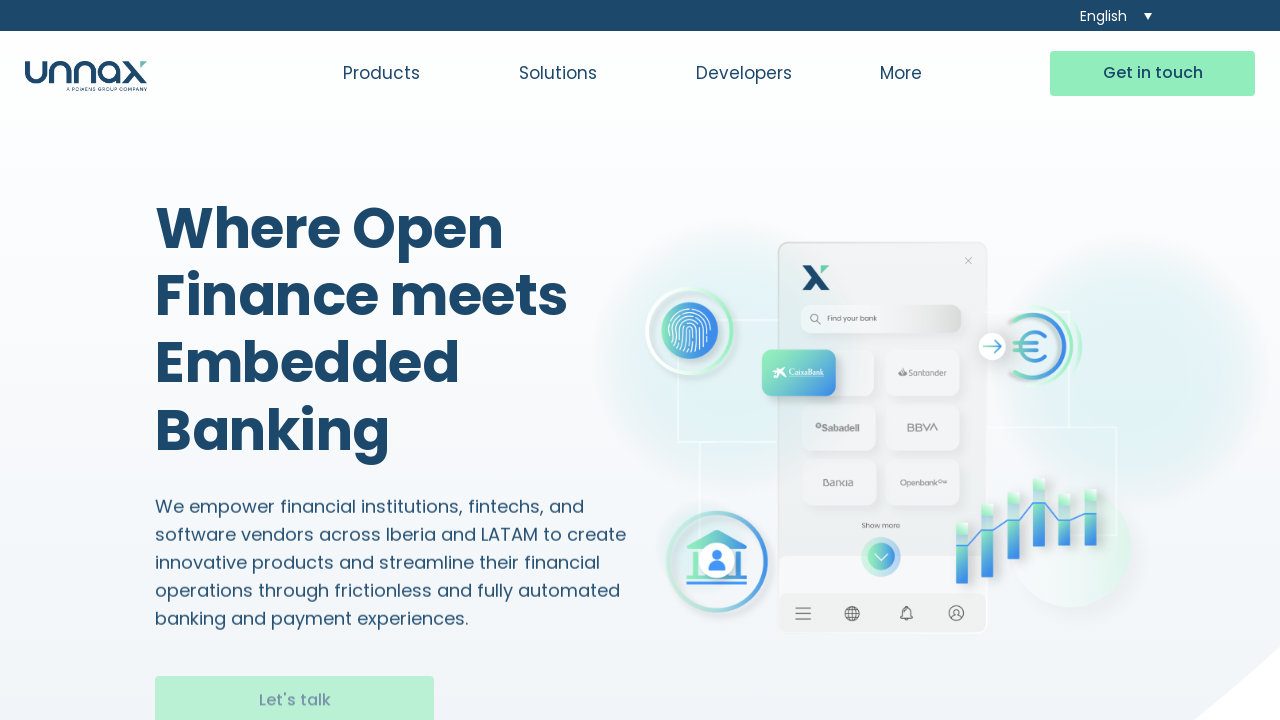

Sector button not found for iteration 4: //a[@href='/en/crowdfunding-sector']/button
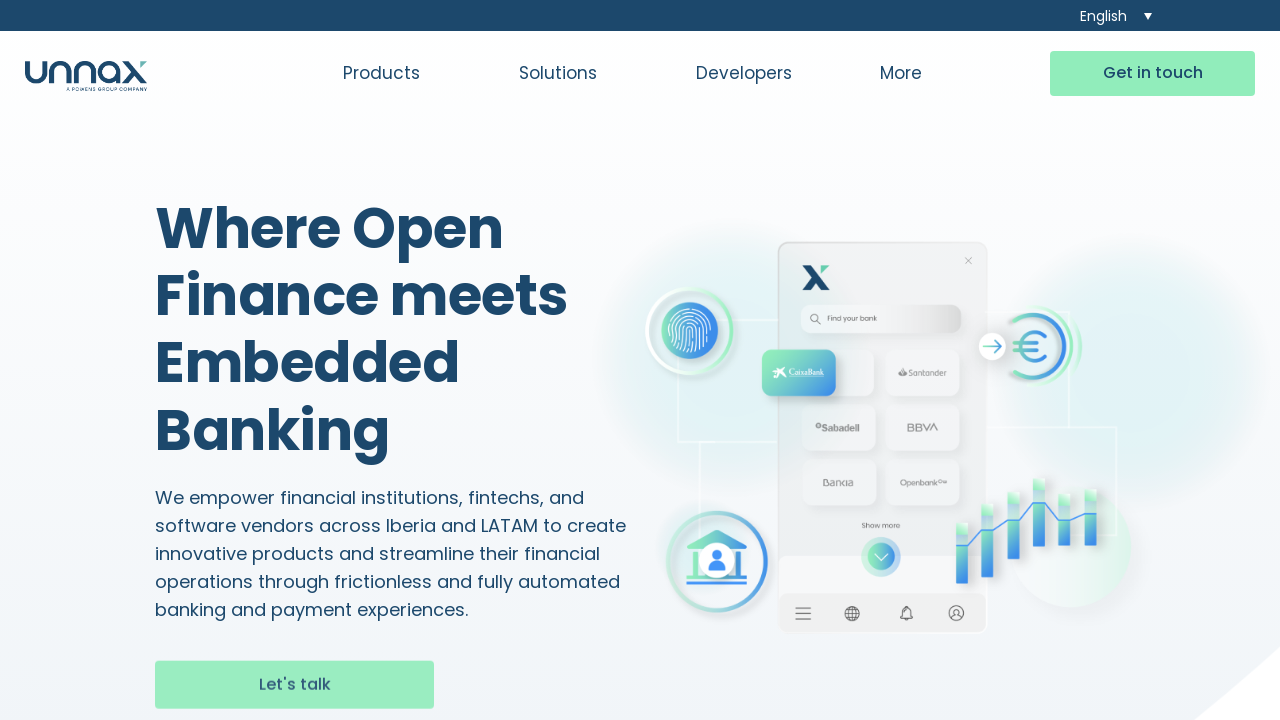

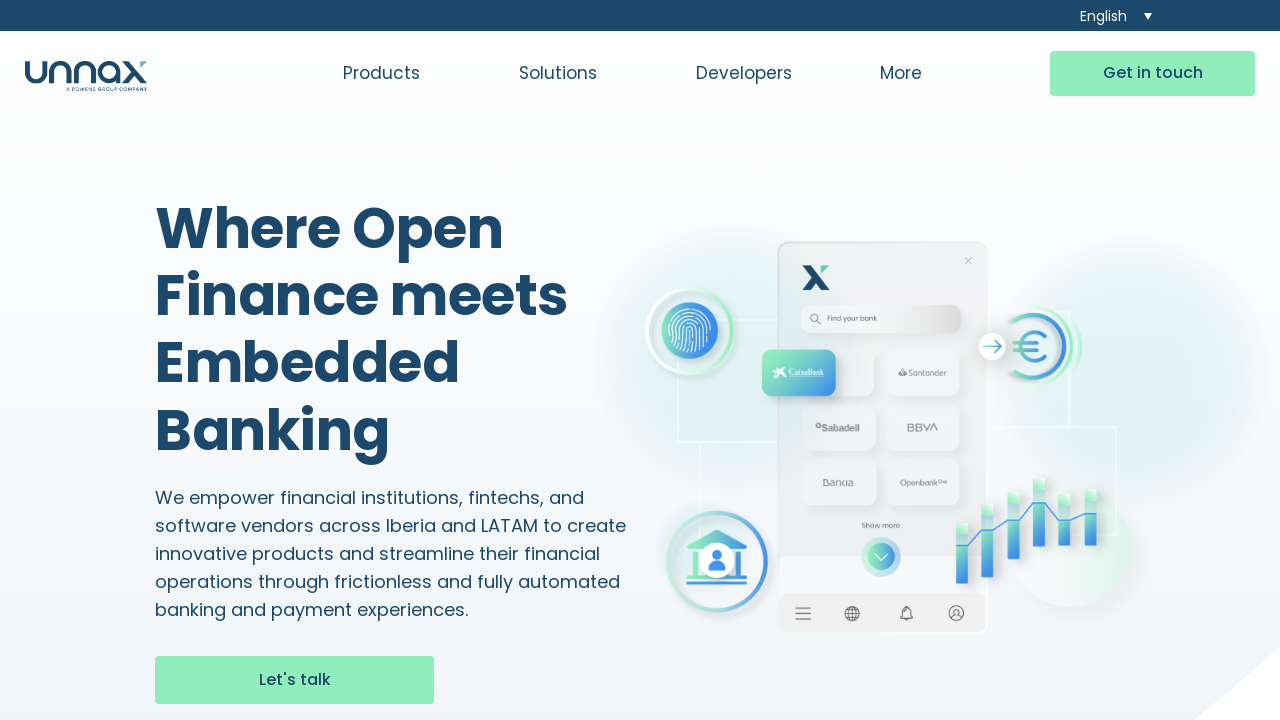